Tests navigation to an RSPB nature reserve page by hovering over the "Days out" menu, clicking "Visit a reserve", then selecting the Arne reserve and verifying the page title contains "Arne".

Starting URL: https://www.rspb.org.uk

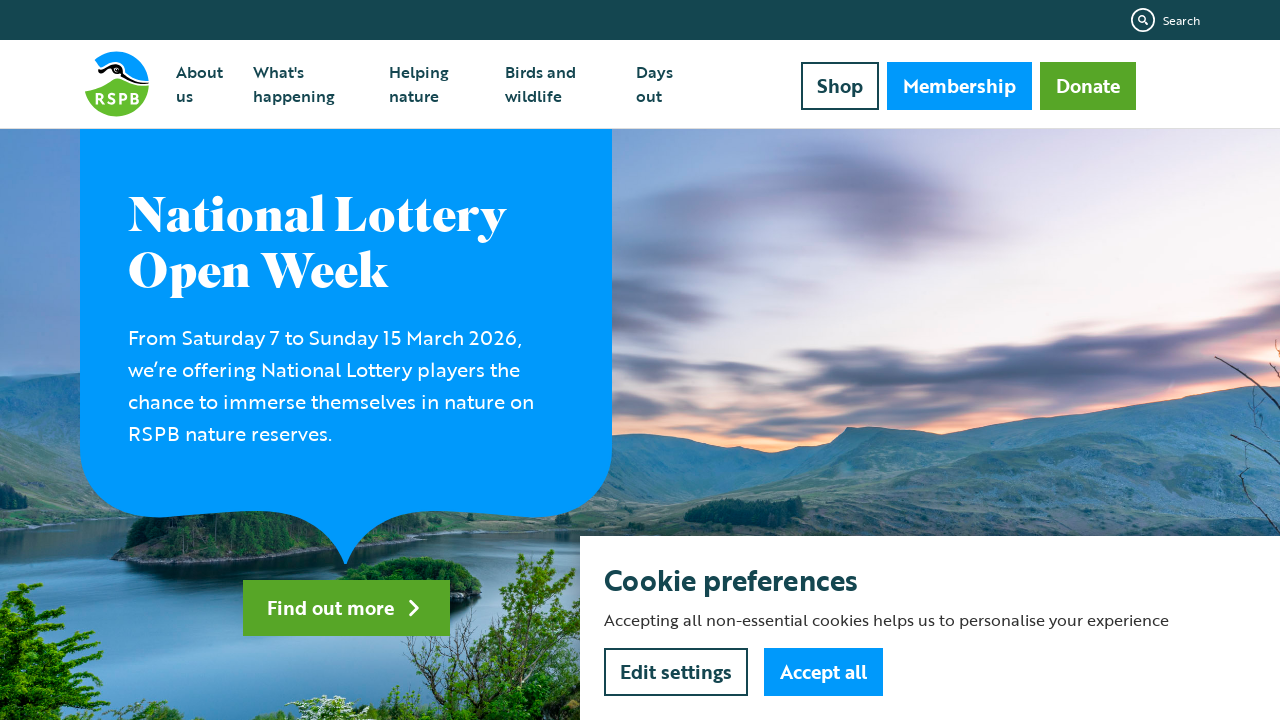

Hovered over 'Days out' menu to open dropdown at (663, 84) on xpath=//a[normalize-space()='Days out']
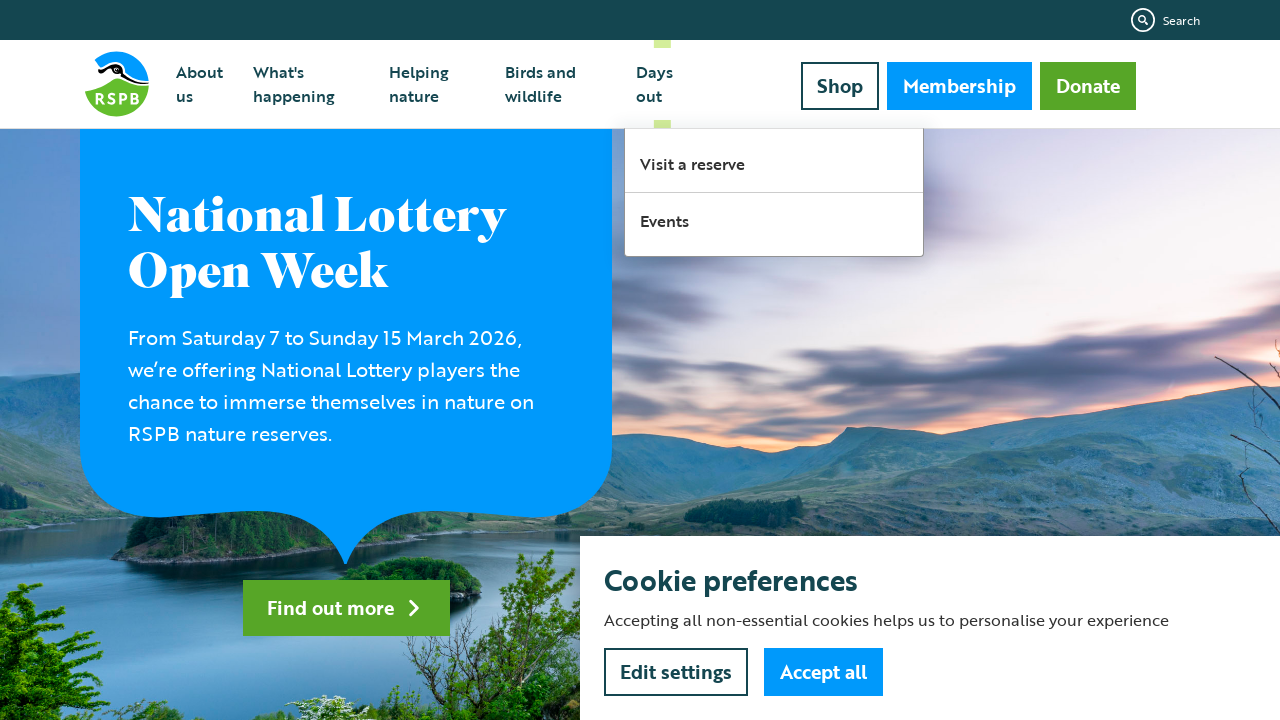

Clicked 'Visit a reserve' link from Days out menu at (774, 161) on xpath=//a[normalize-space()='Visit a reserve']
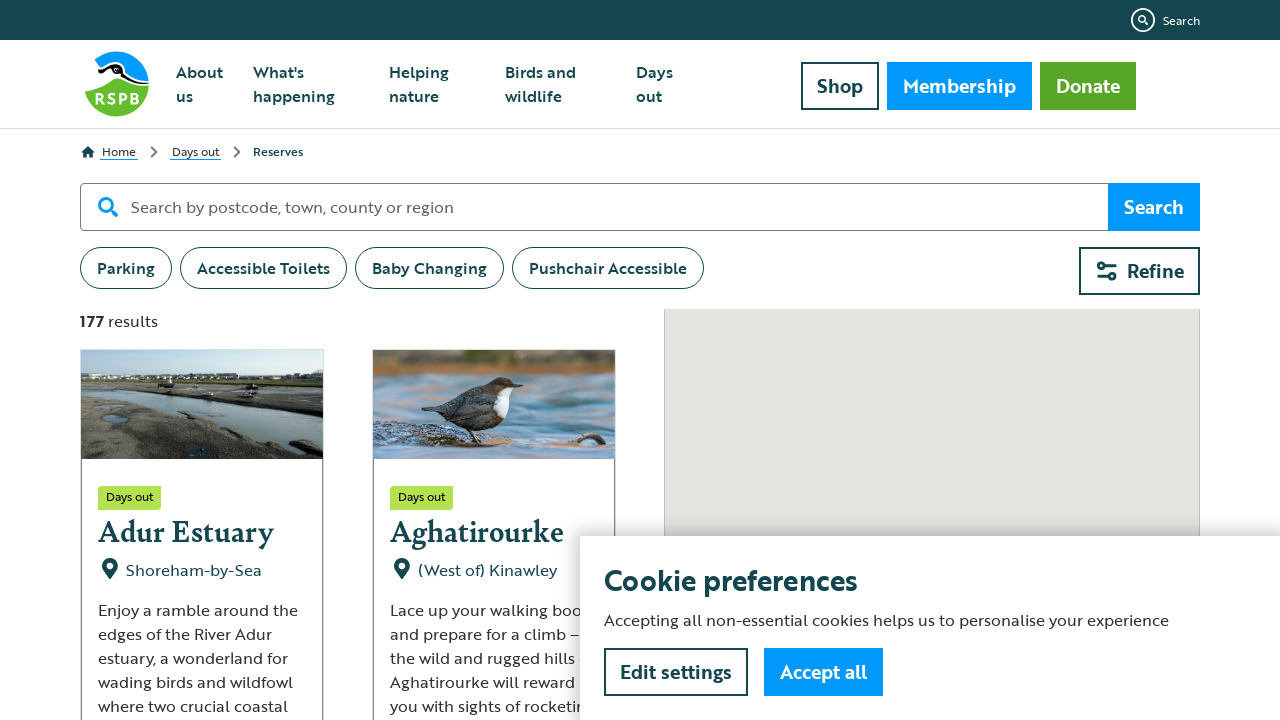

Clicked Arne reserve link at (202, 360) on xpath=//a[@href='/days-out/reserves/arne']
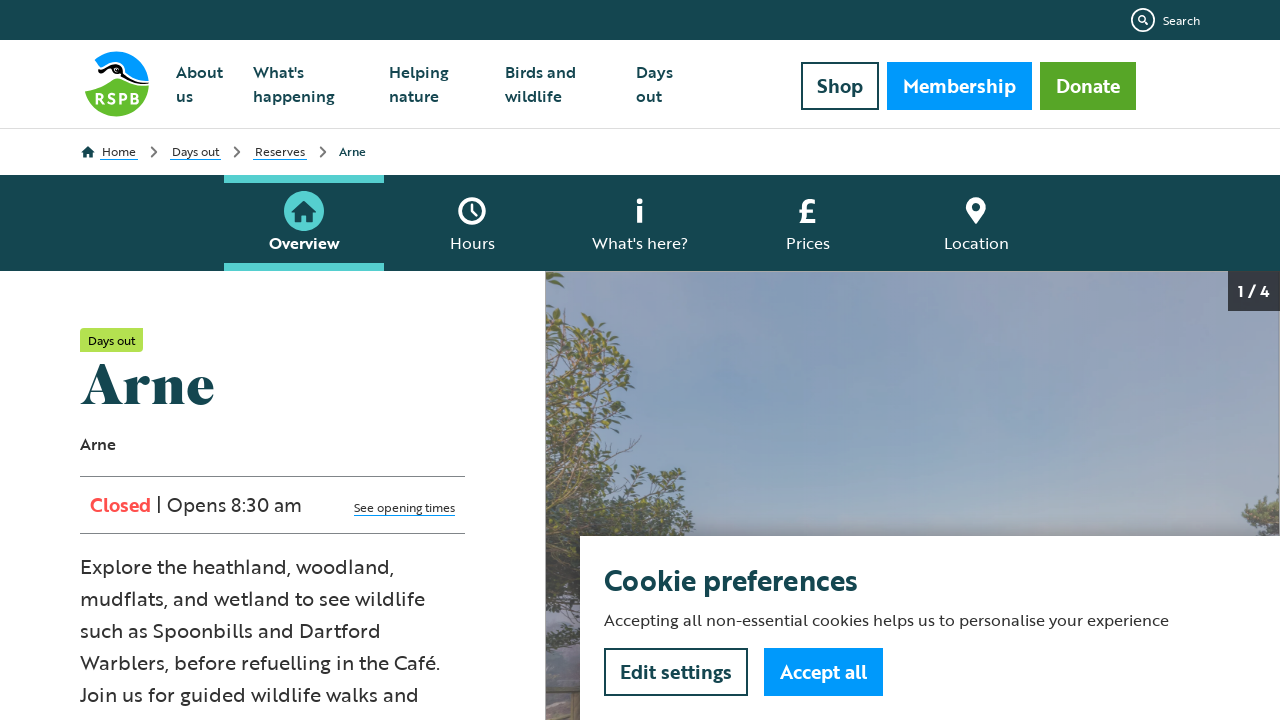

Waited for Arne reserve page to load and h1 title element appeared
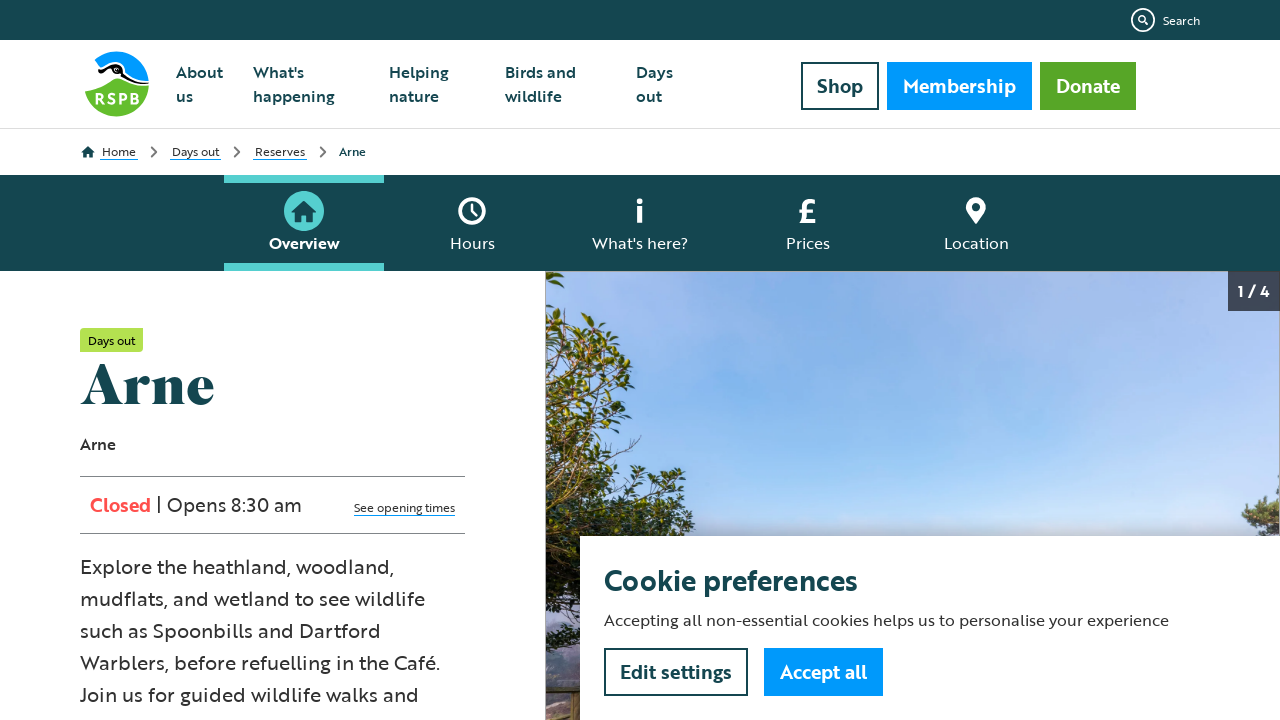

Verified page heading contains 'Arne'
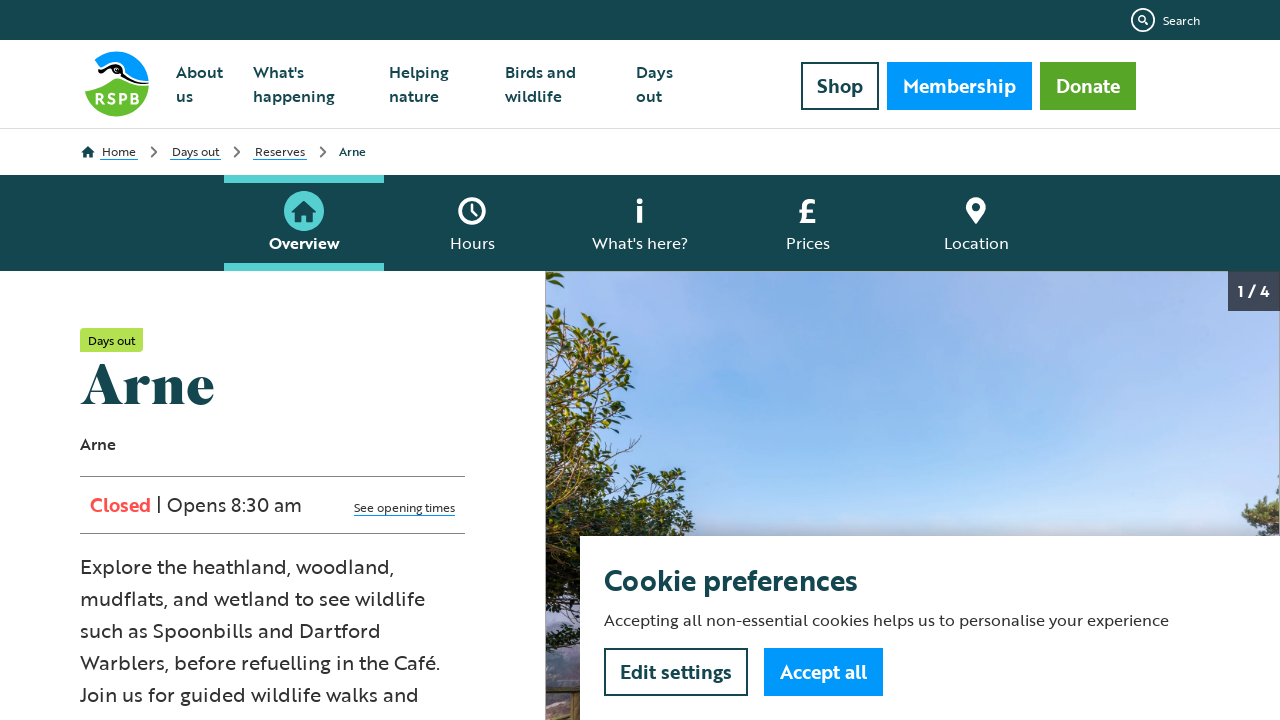

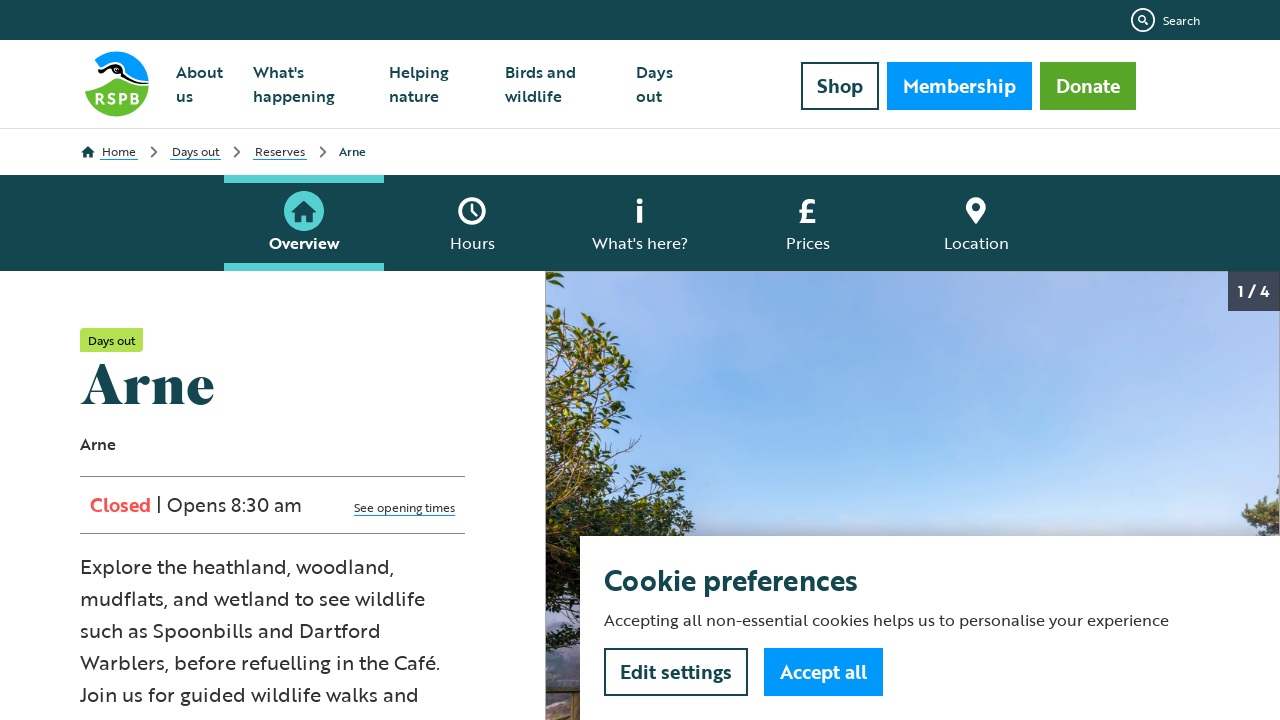